Tests clearing the completed state of all items by checking and unchecking the toggle all

Starting URL: https://demo.playwright.dev/todomvc

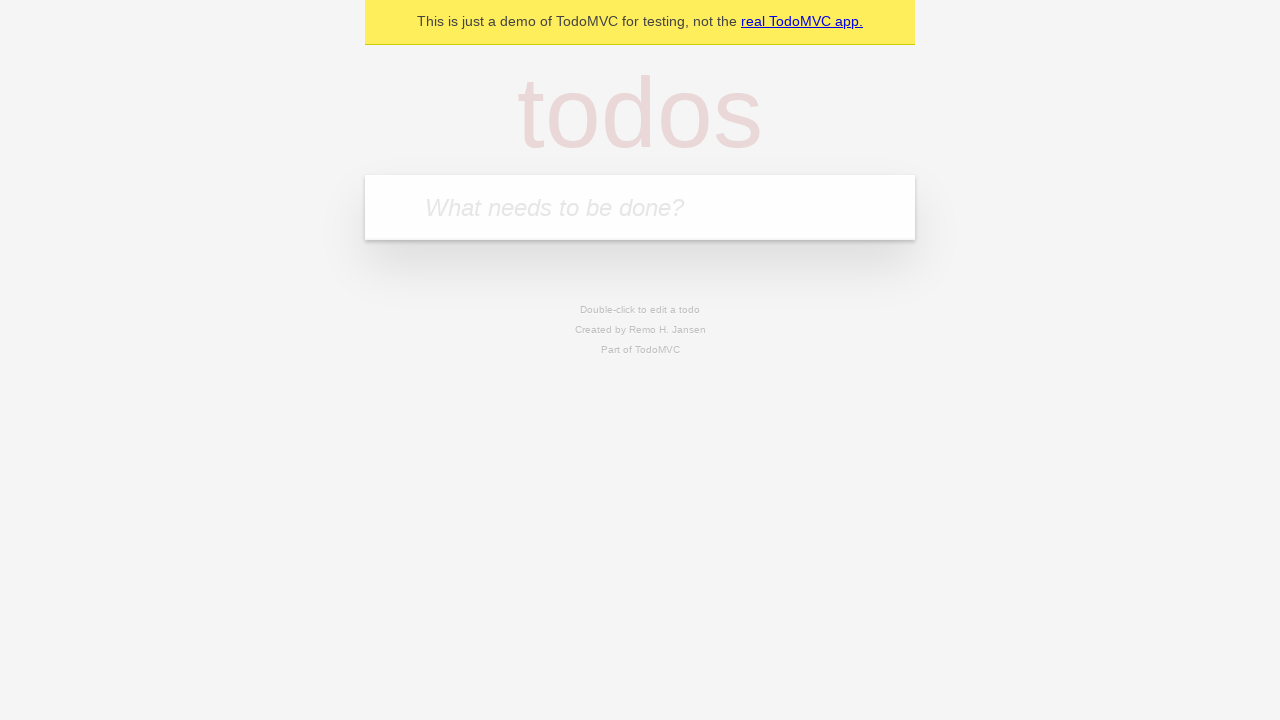

Filled first todo input with 'buy some cheese' on internal:attr=[placeholder="What needs to be done?"i]
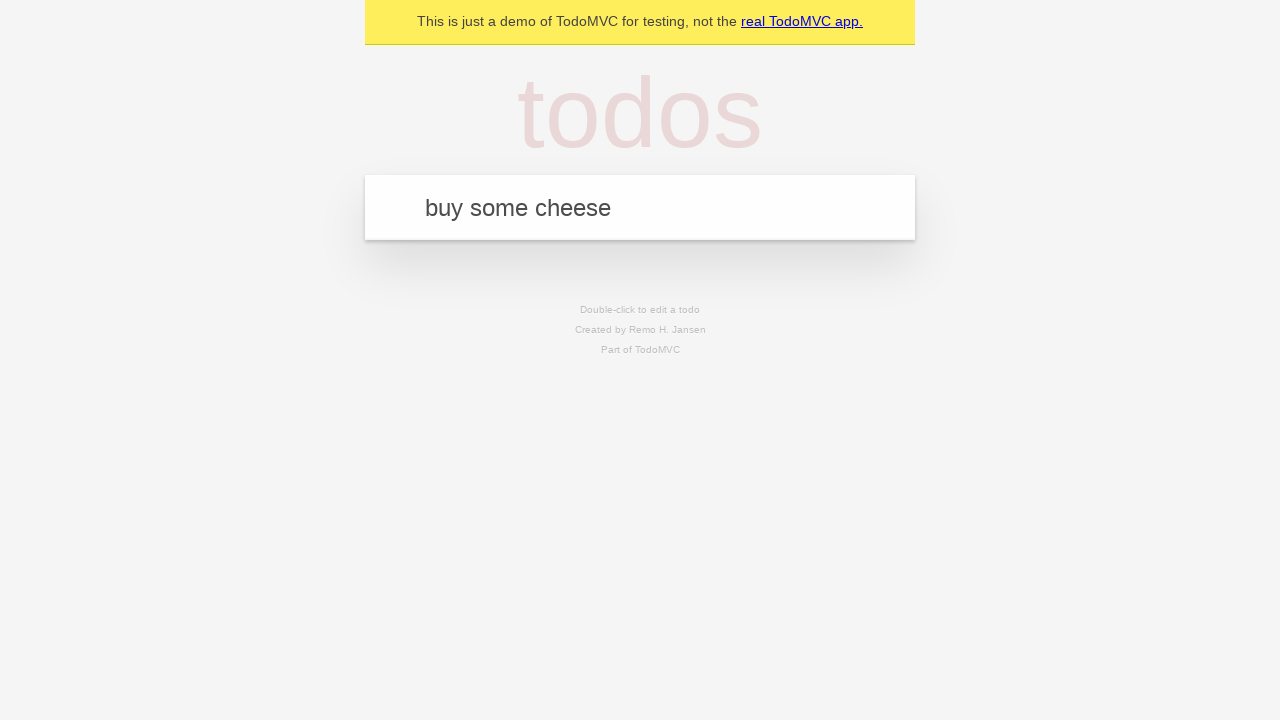

Pressed Enter to create first todo on internal:attr=[placeholder="What needs to be done?"i]
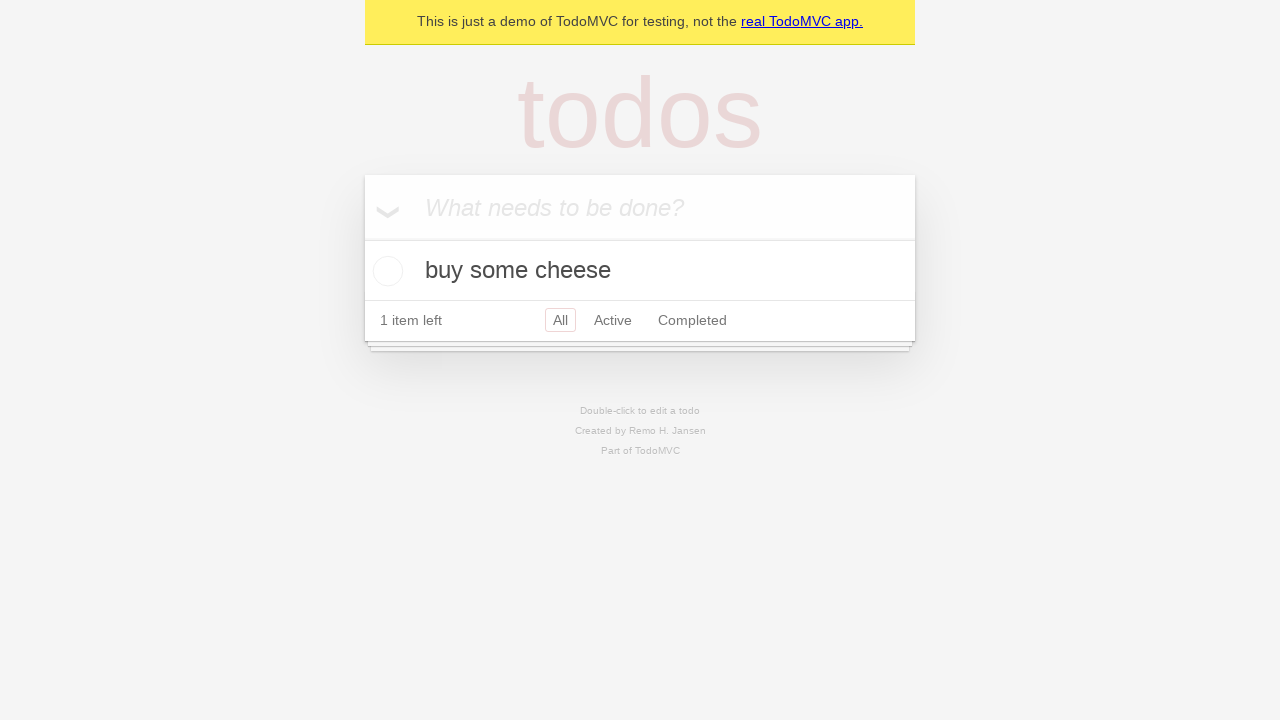

Filled second todo input with 'feed the cat' on internal:attr=[placeholder="What needs to be done?"i]
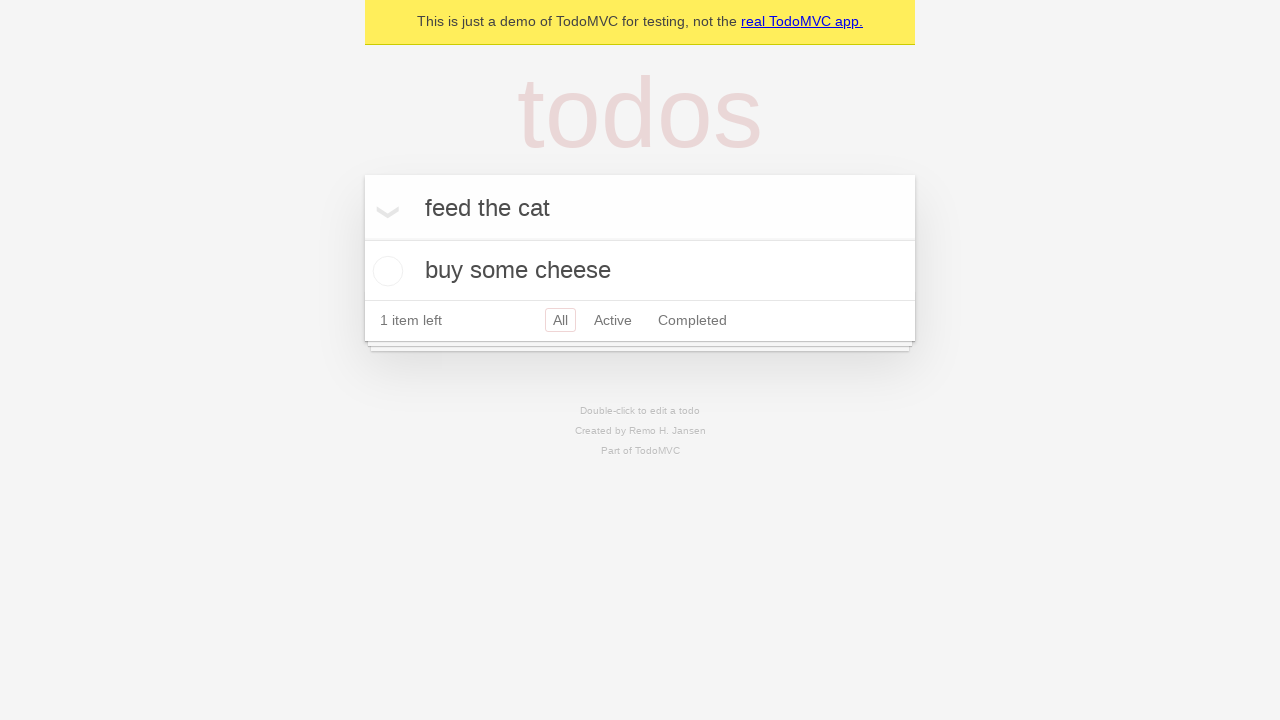

Pressed Enter to create second todo on internal:attr=[placeholder="What needs to be done?"i]
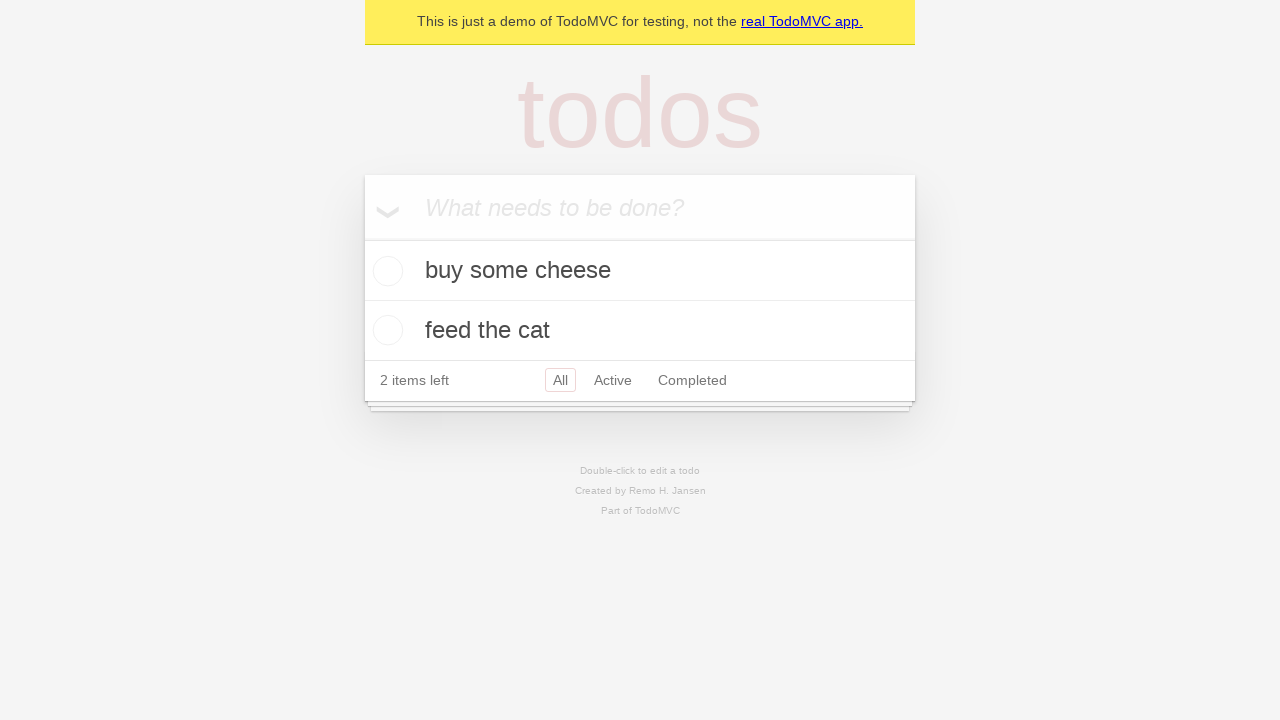

Filled third todo input with 'book a doctors appointment' on internal:attr=[placeholder="What needs to be done?"i]
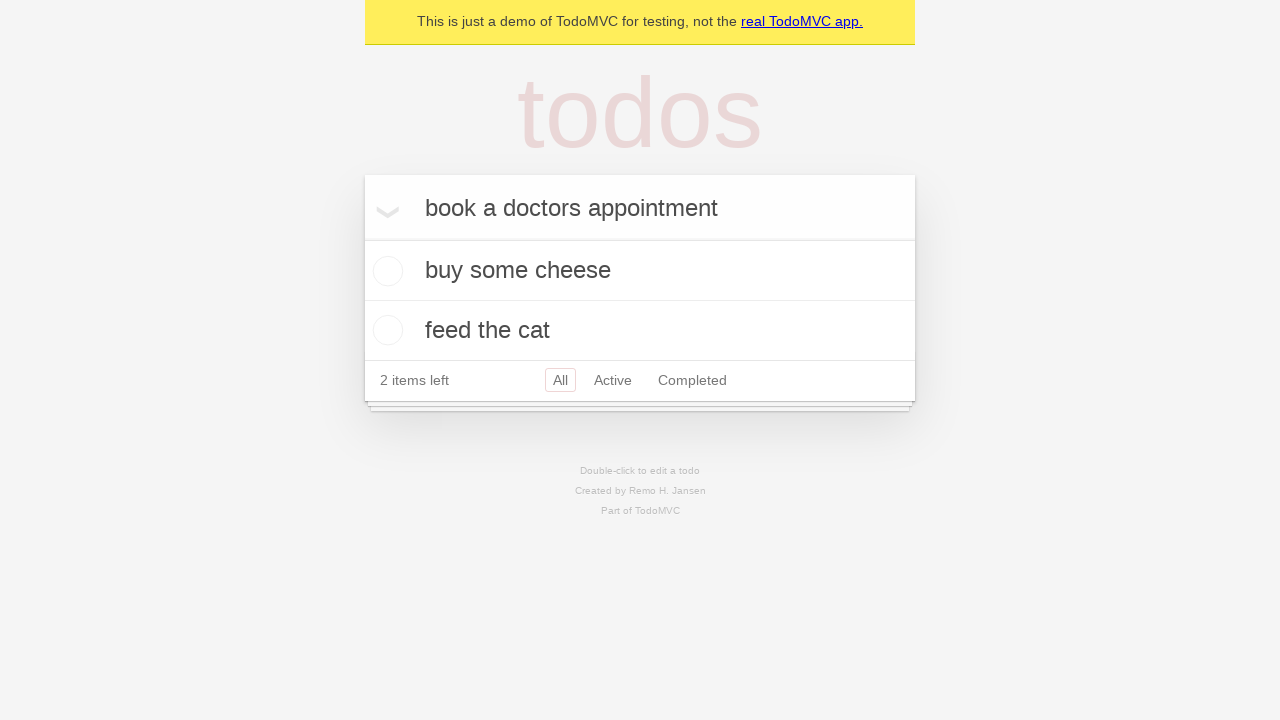

Pressed Enter to create third todo on internal:attr=[placeholder="What needs to be done?"i]
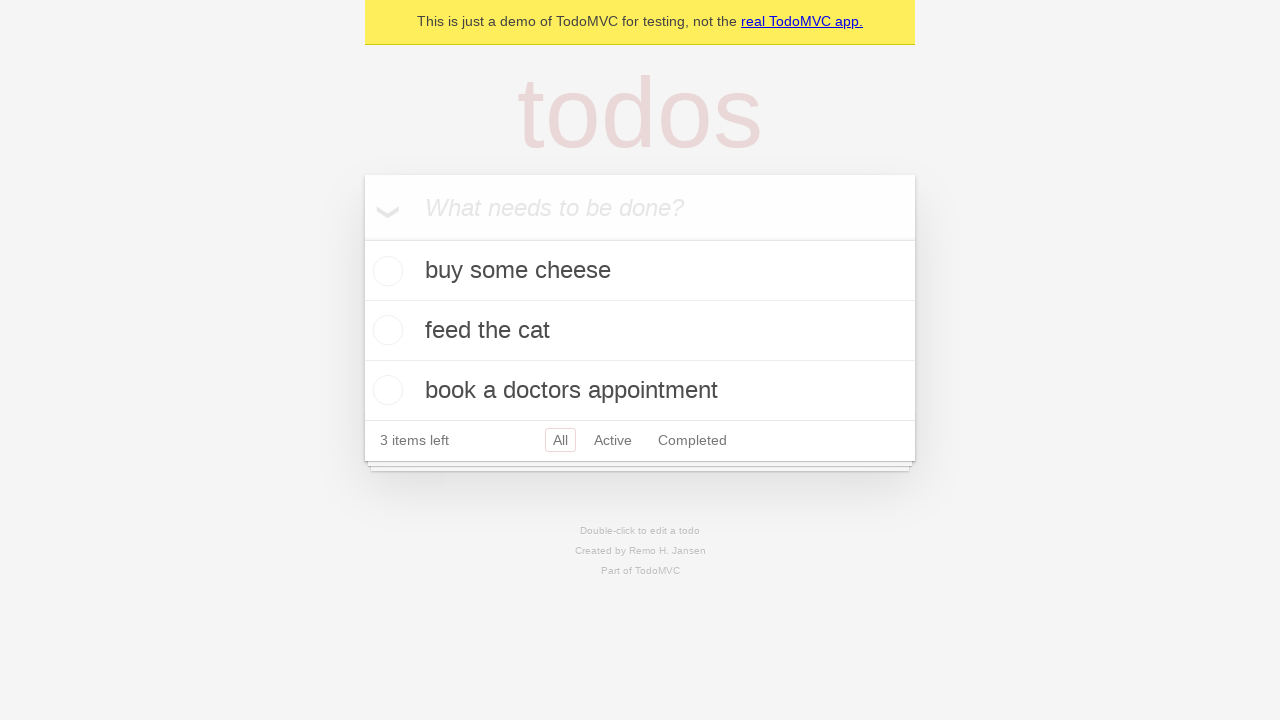

Waited for all three todos to be created
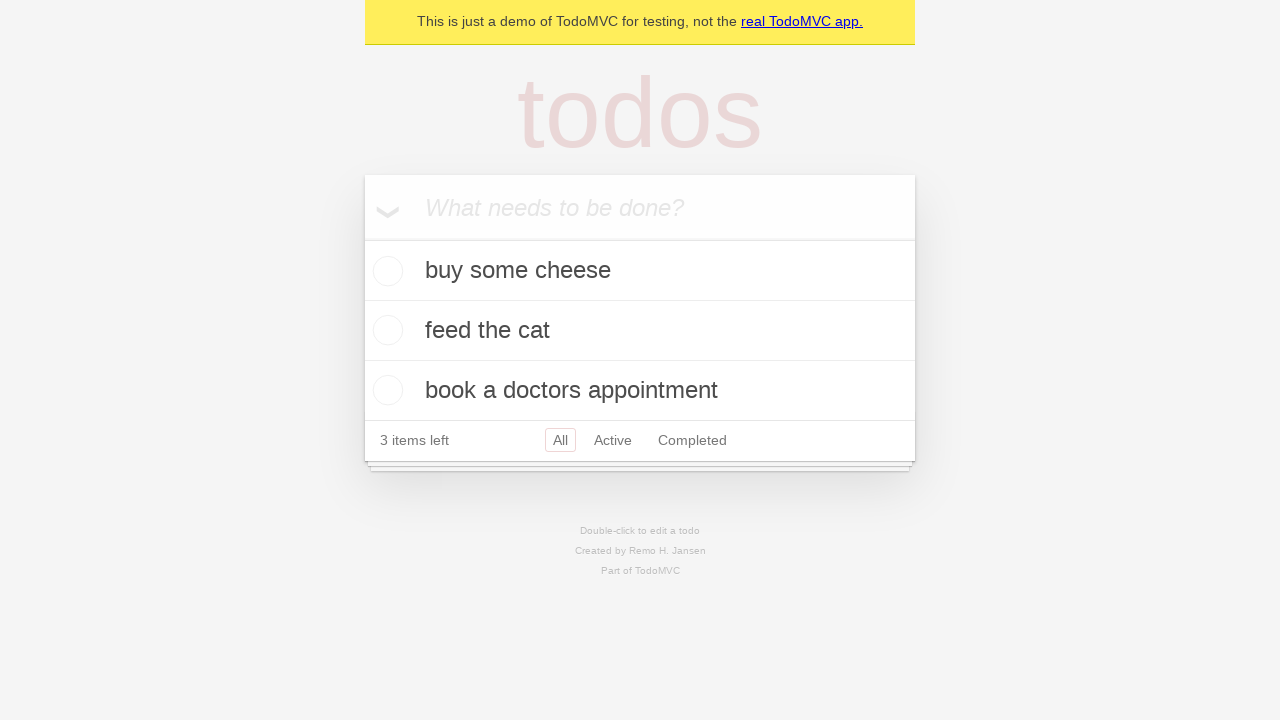

Located the 'Mark all as complete' toggle button
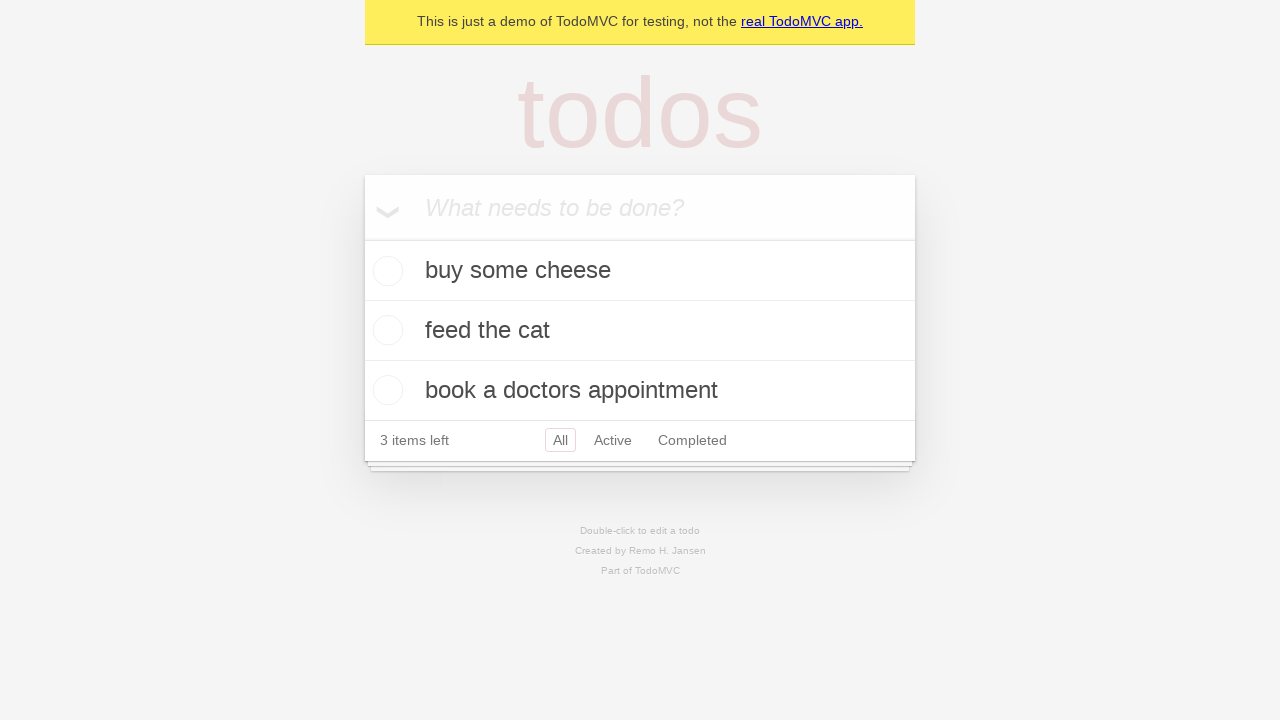

Checked the toggle all button to mark all items as complete at (362, 238) on internal:label="Mark all as complete"i
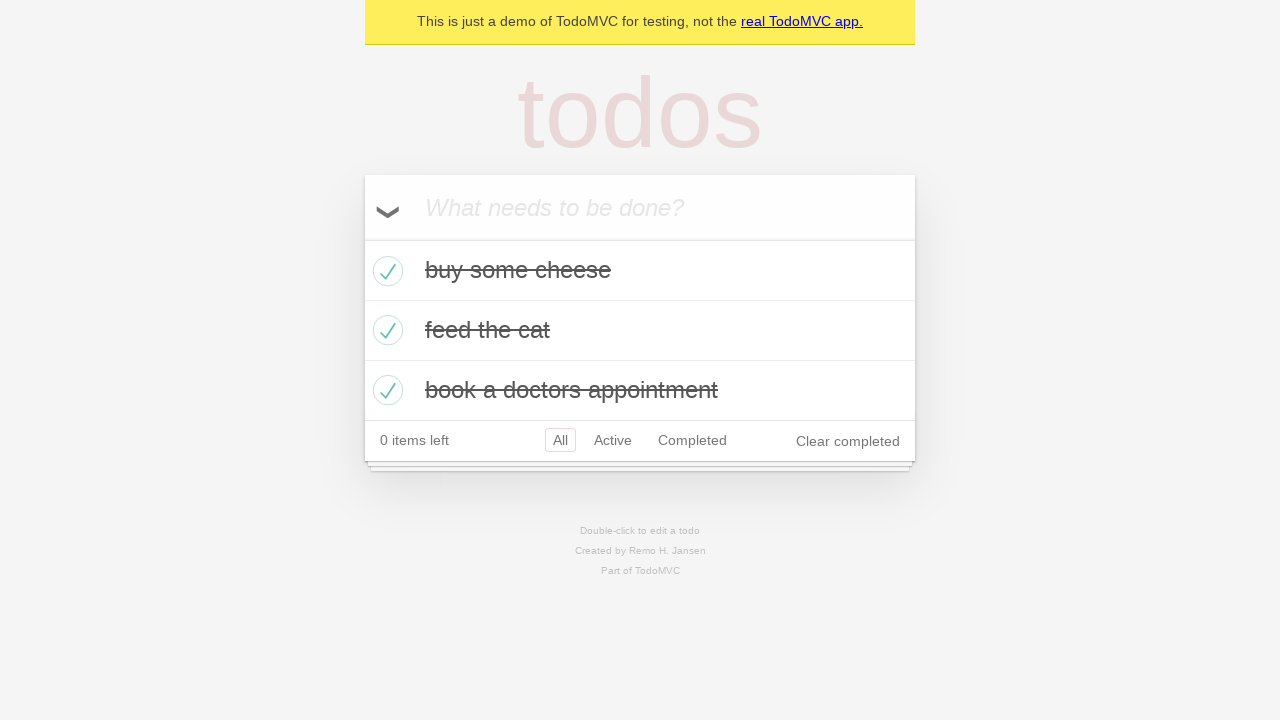

Unchecked the toggle all button to clear the completed state of all items at (362, 238) on internal:label="Mark all as complete"i
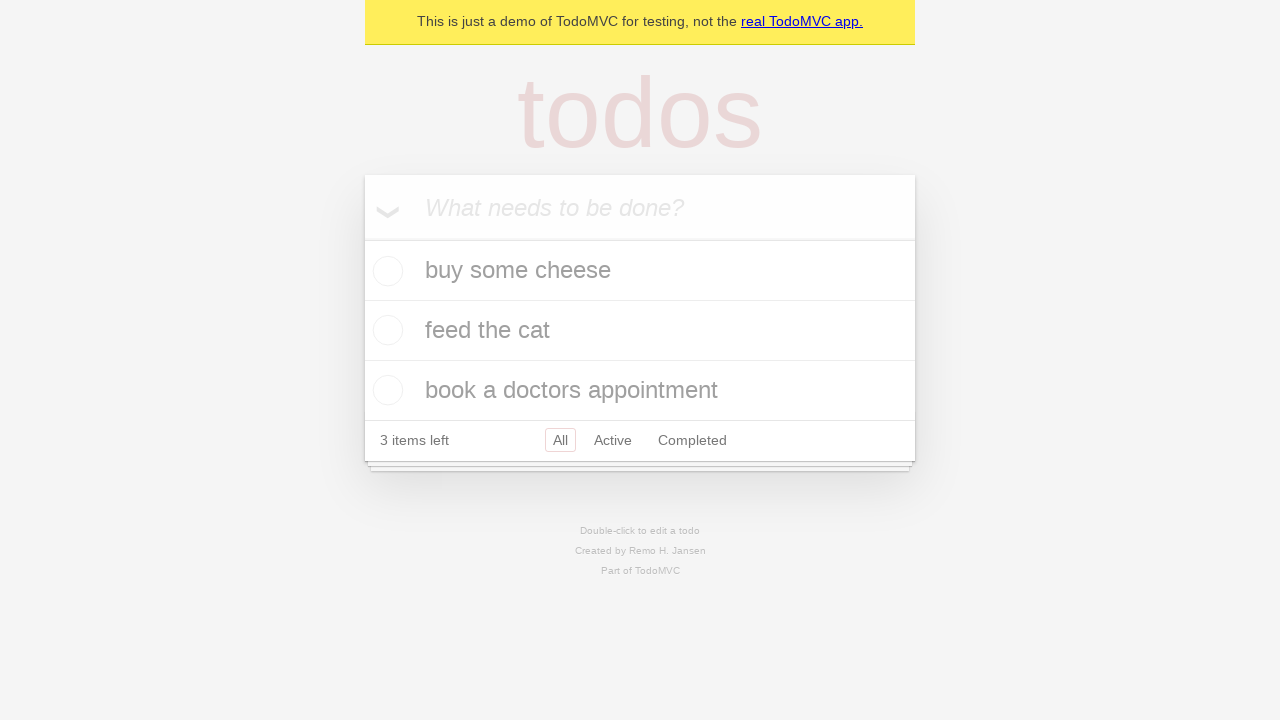

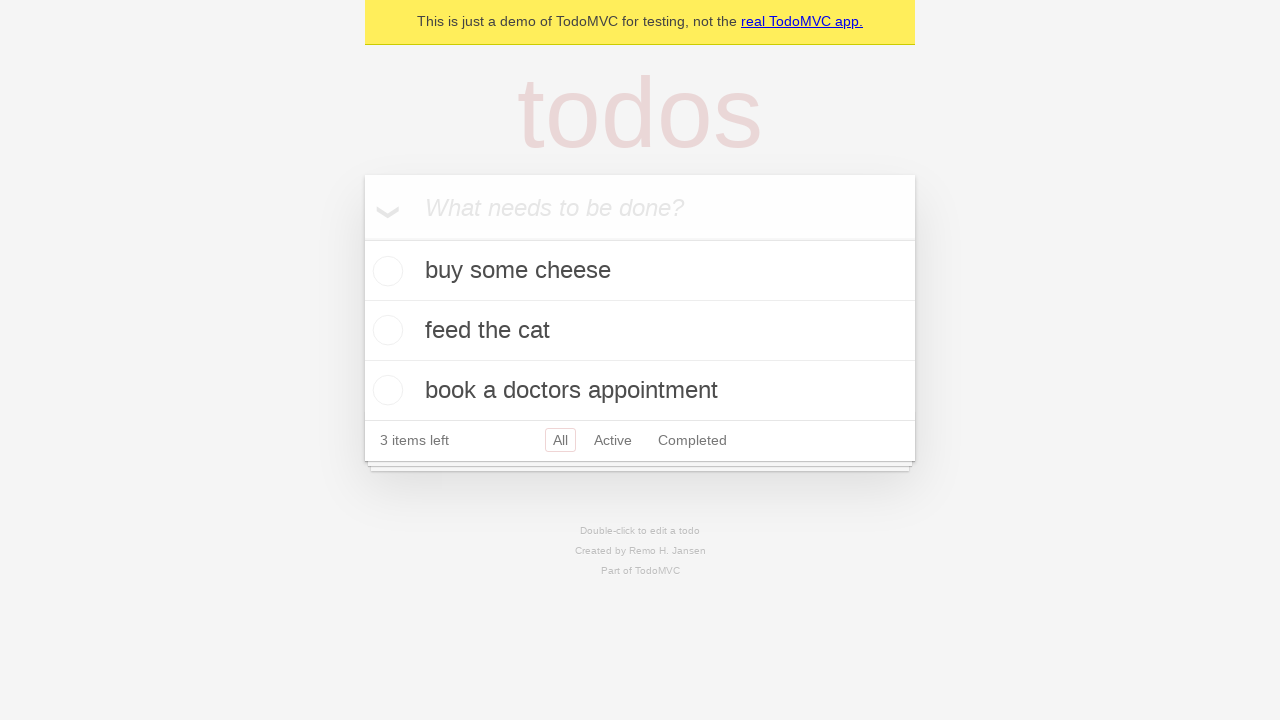